Waits for price to reach $100, books the item, then solves a mathematical challenge by calculating a formula and submitting the answer

Starting URL: http://suninjuly.github.io/explicit_wait2.html

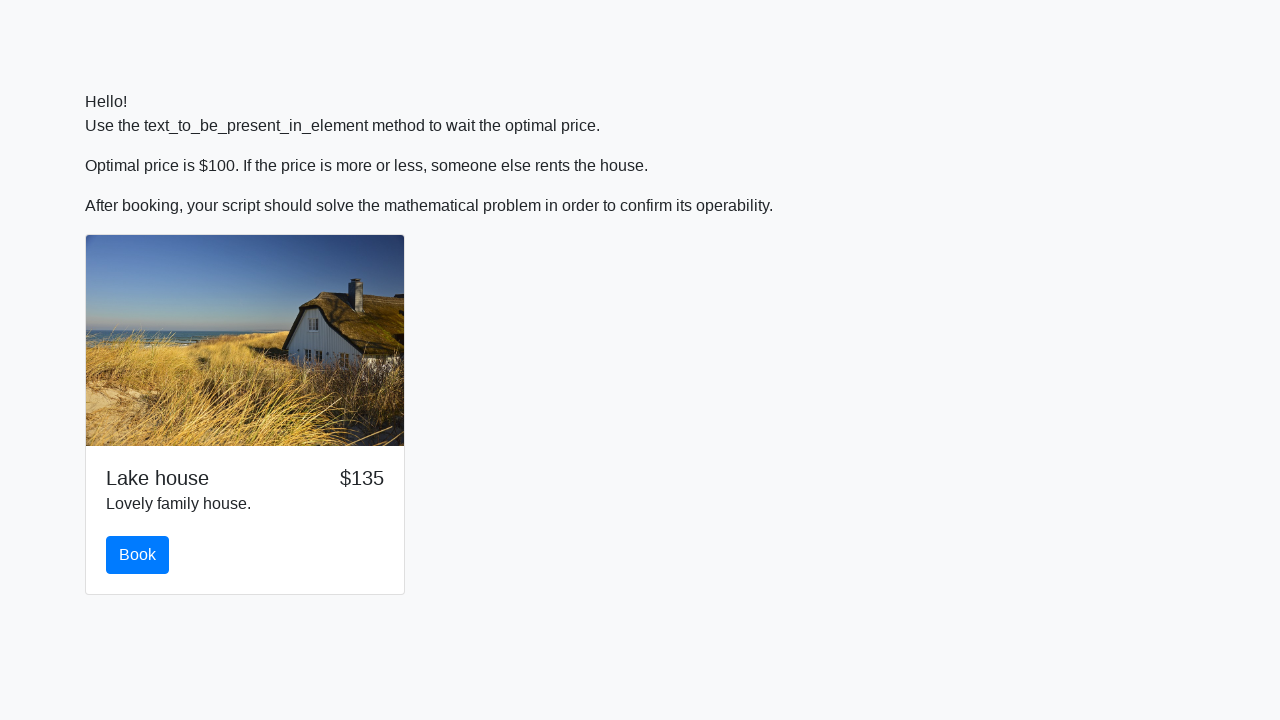

Waited for price to reach $100
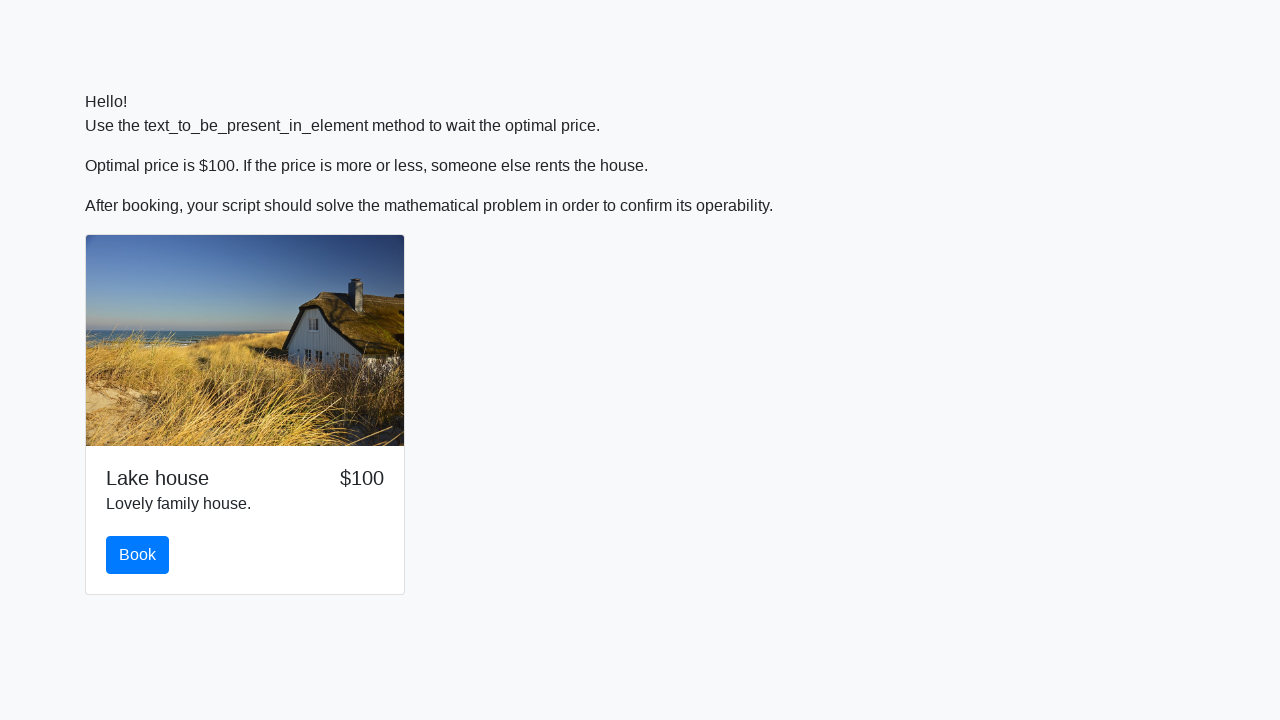

Clicked the book button at (138, 555) on button#book
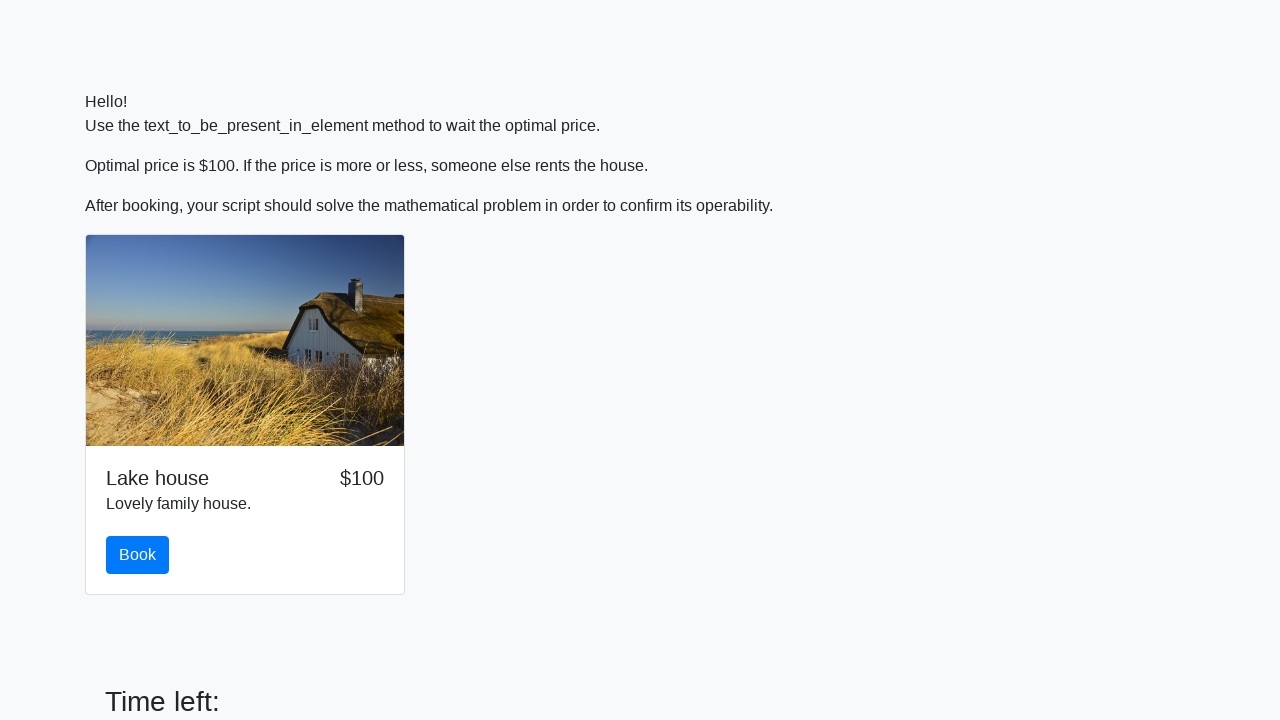

Scrolled down 400px to reveal math problem
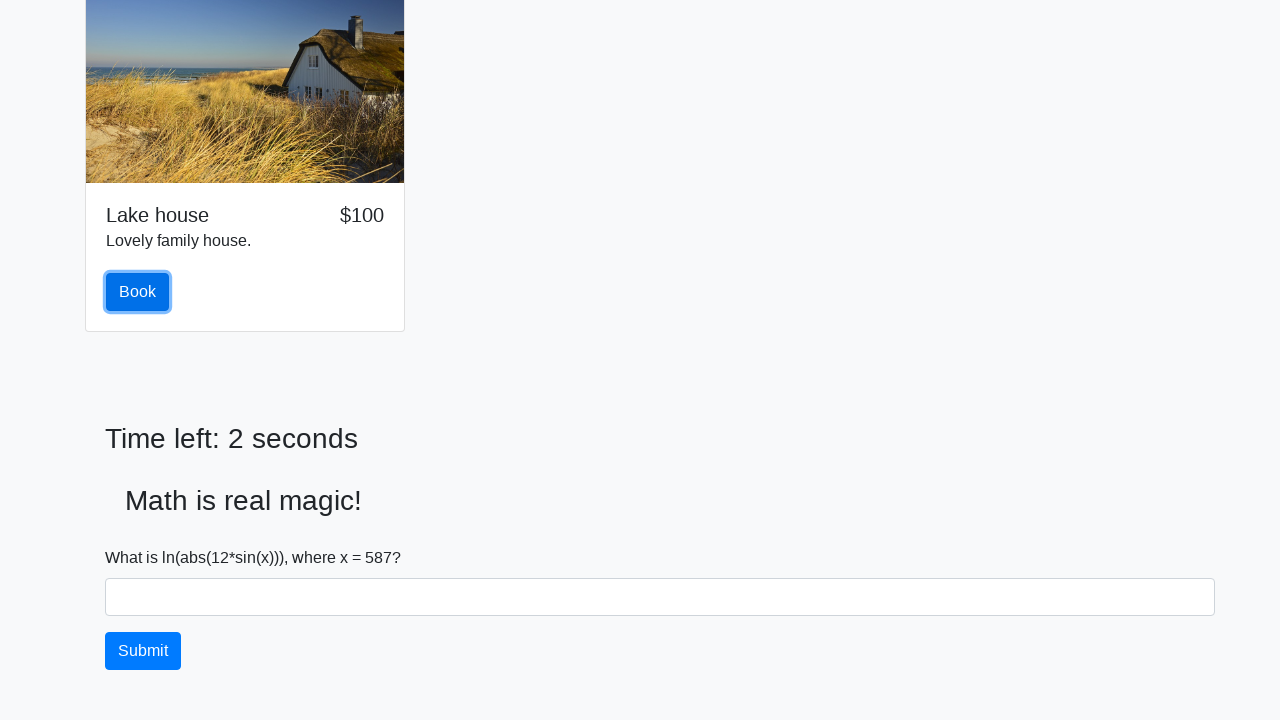

Retrieved input value from span#input_value: 587
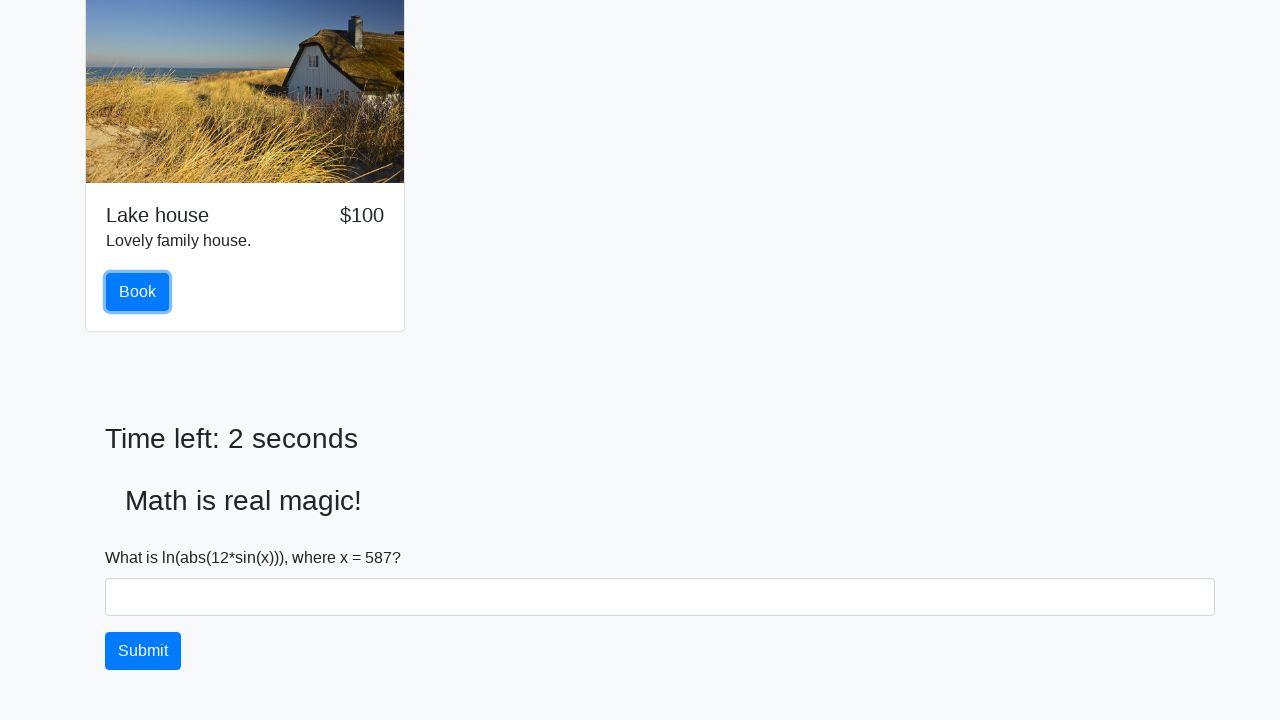

Calculated formula result: 1.7080516230725
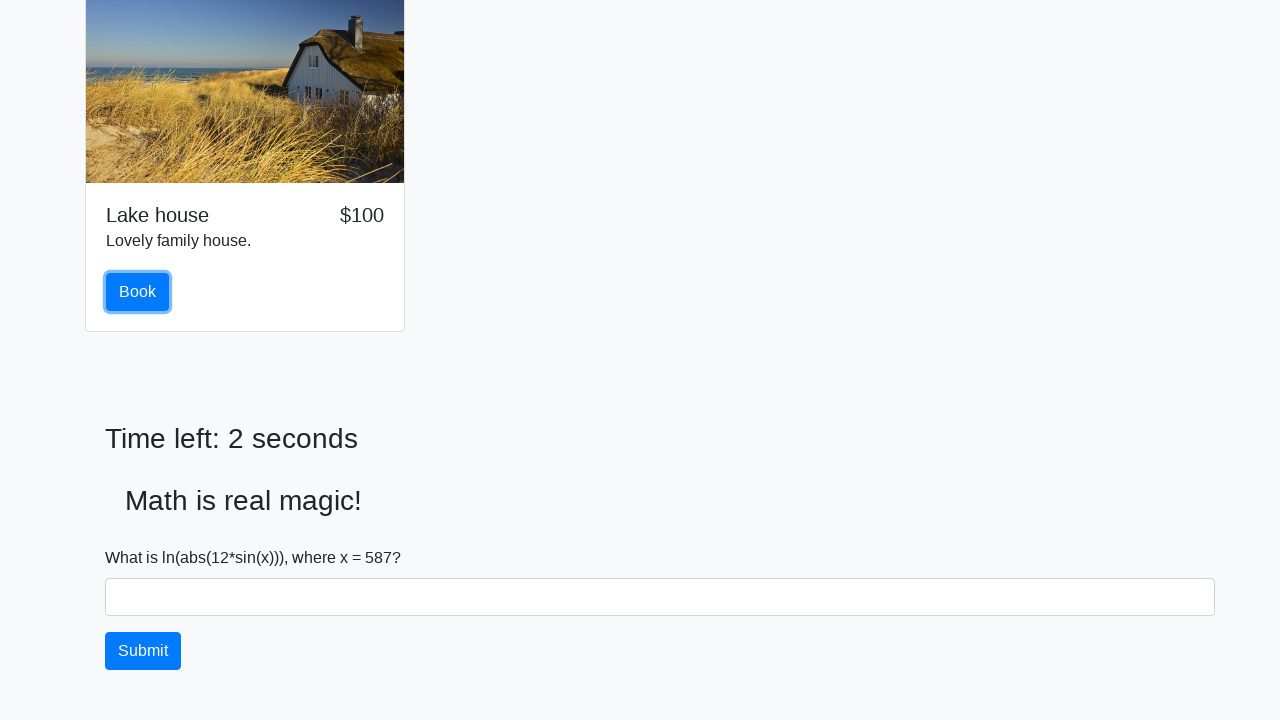

Filled answer field with calculated value: 1.7080516230725 on #answer
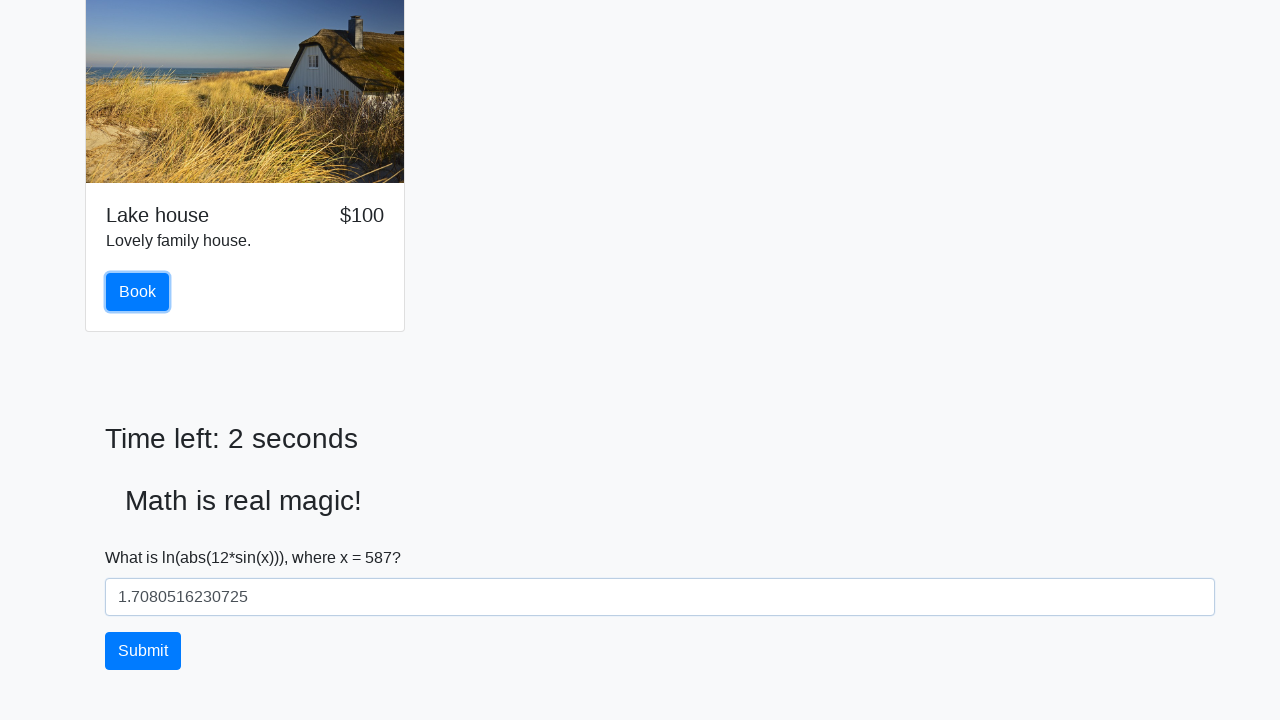

Clicked submit button to submit the answer at (143, 651) on button[type="submit"]
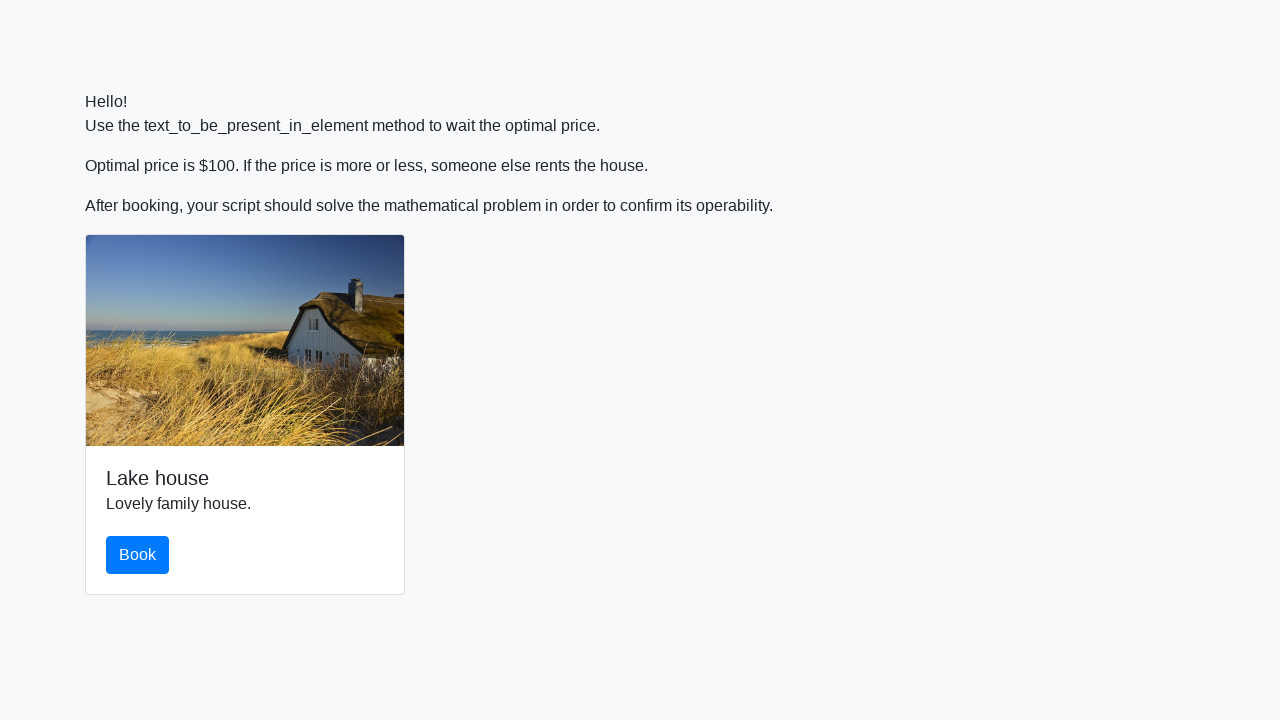

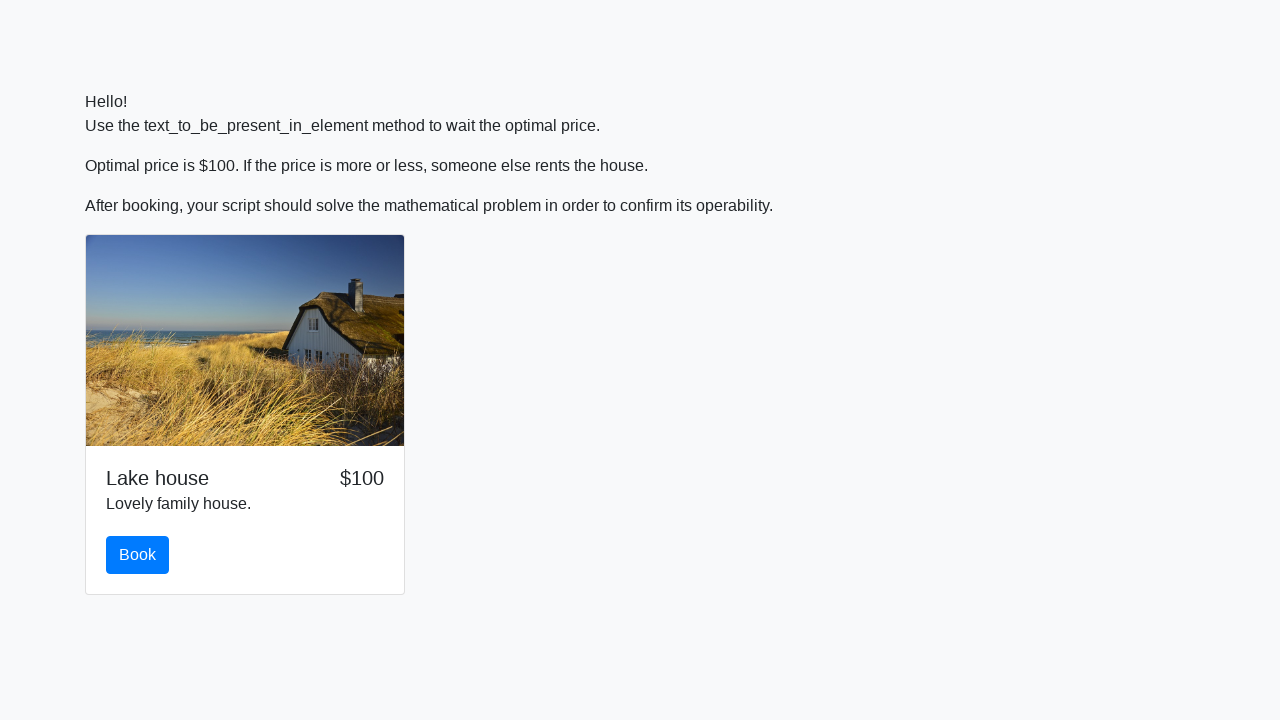